Navigates to the Fantasy Cities generator website and waits for the page to load

Starting URL: http://fantasycities.watabou.ru/

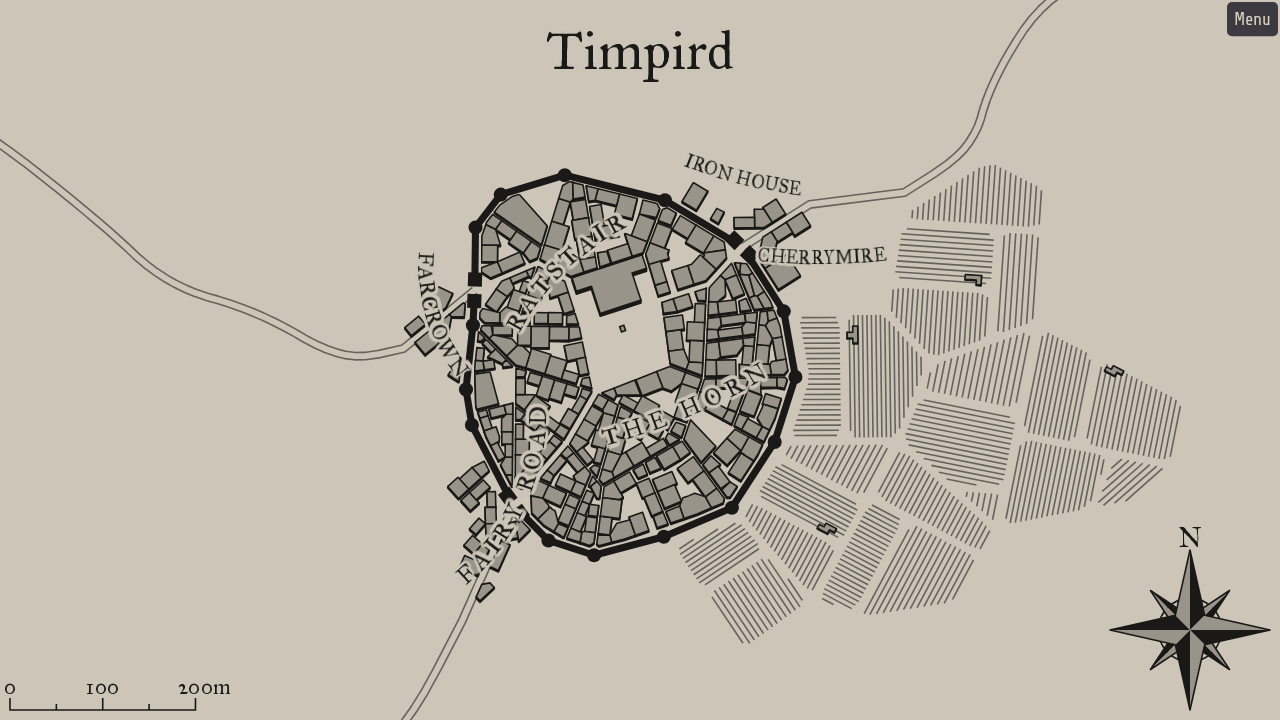

Waited for Fantasy Cities generator page to fully load (networkidle state)
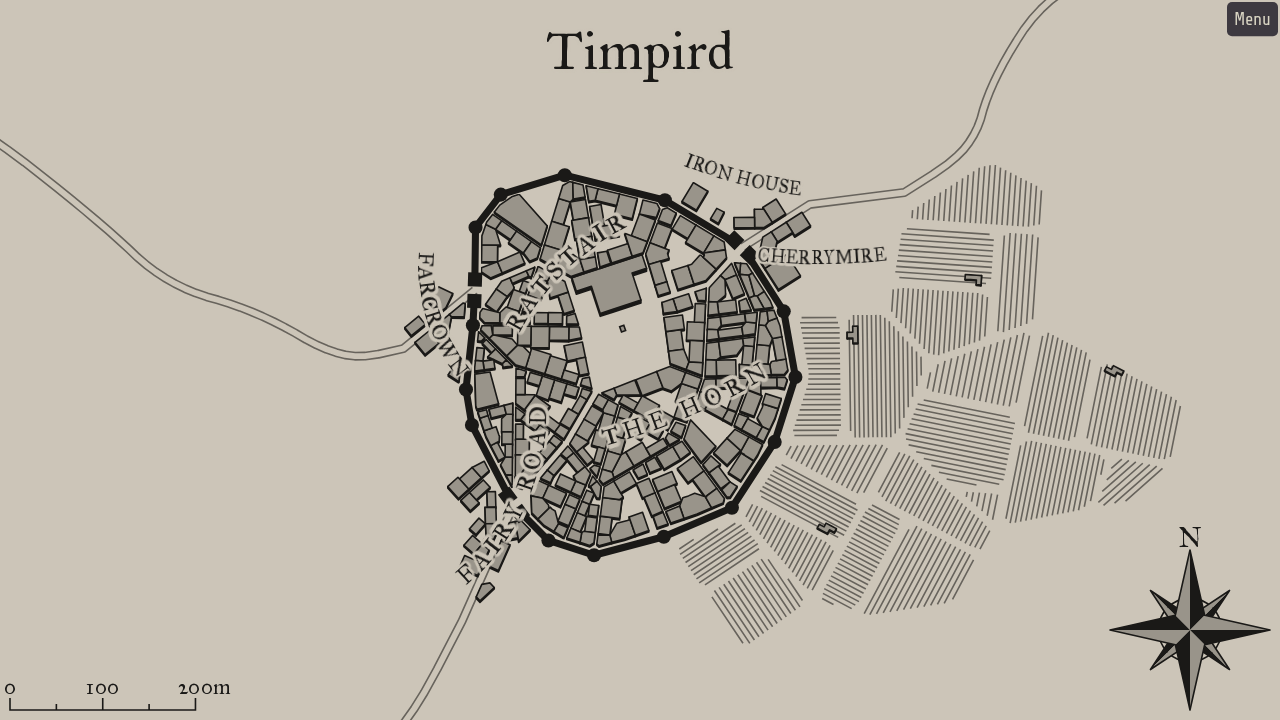

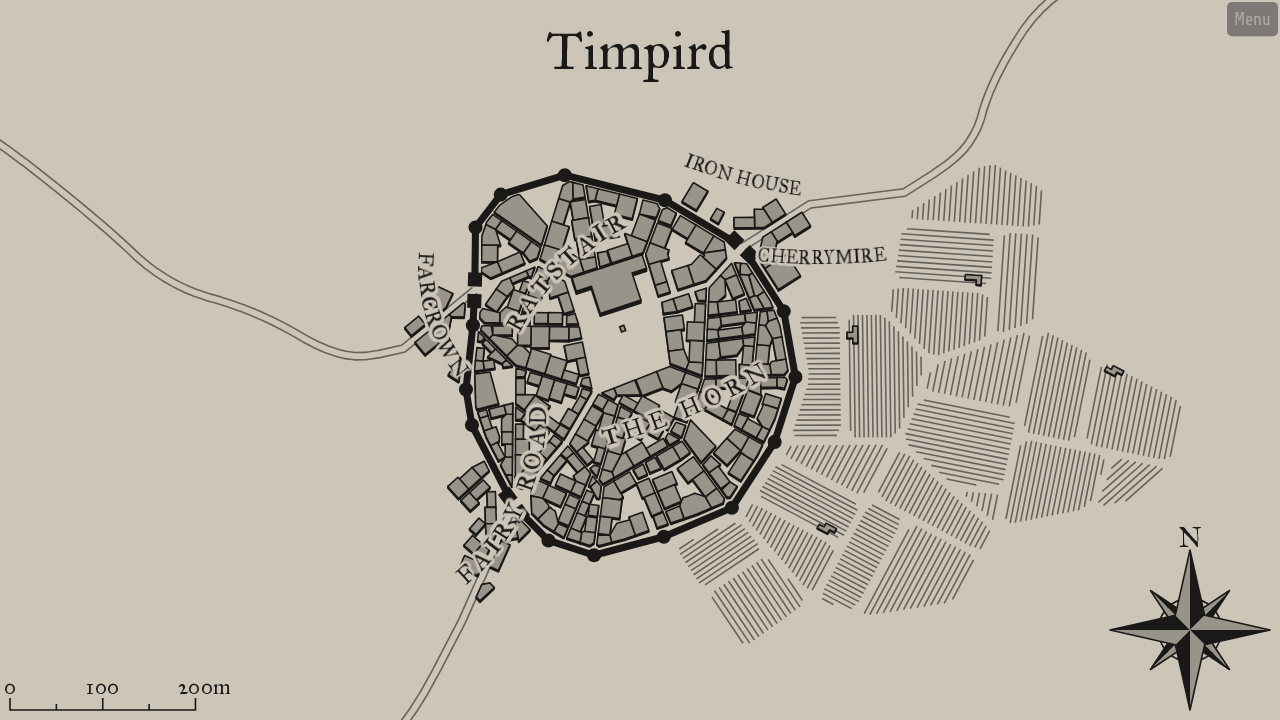